Tests interaction with a challenging DOM page by clicking on success and default buttons, then verifying the alert button text is present.

Starting URL: http://the-internet.herokuapp.com/challenging_dom

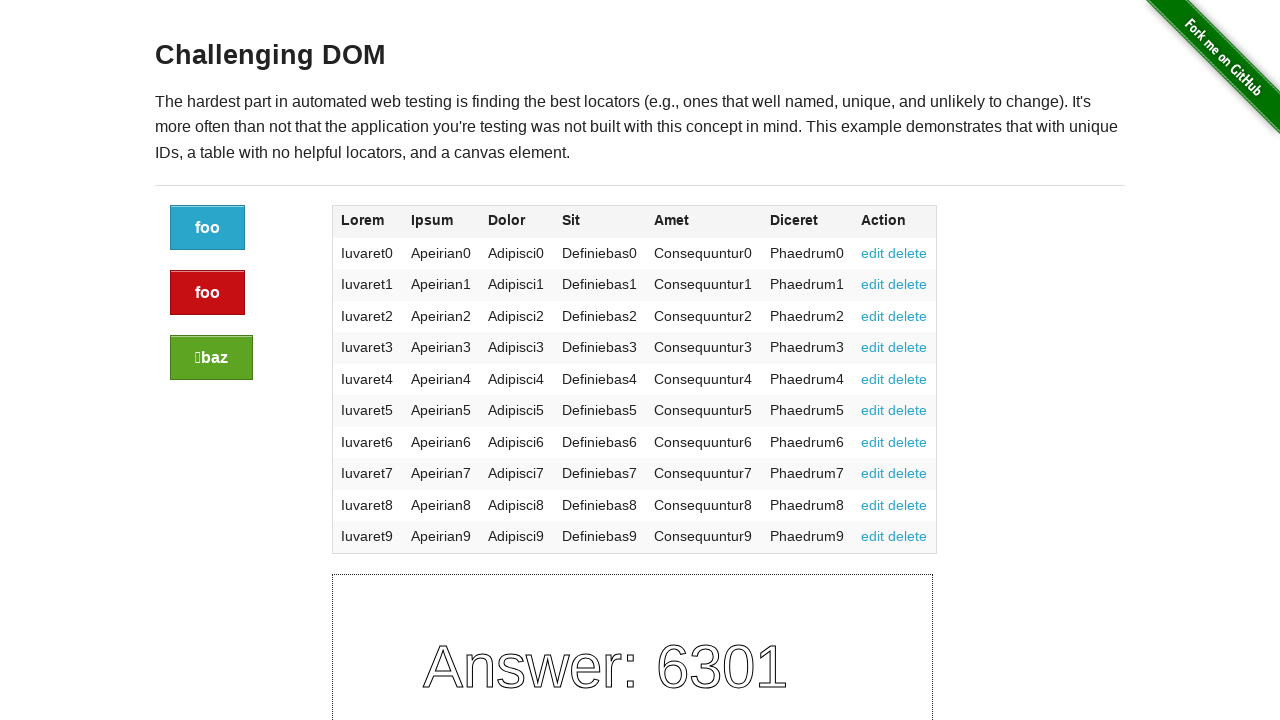

Clicked the green success button at (212, 358) on .button.success
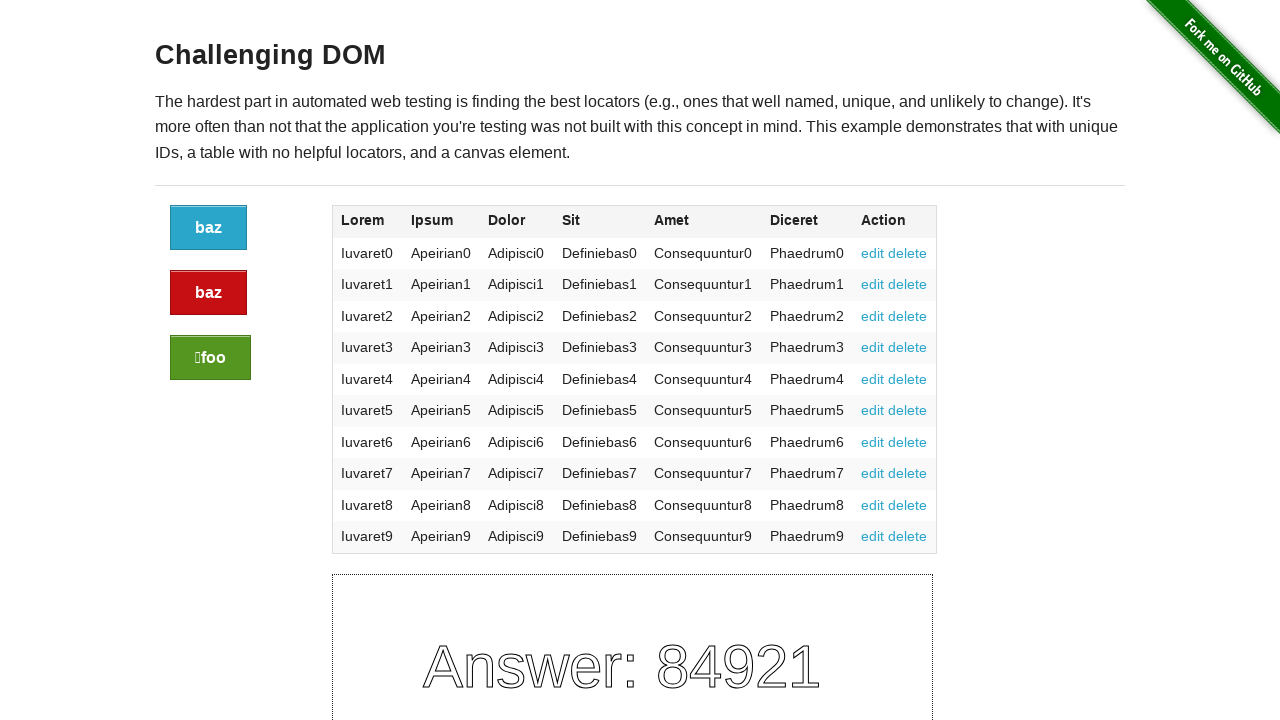

Clicked the default blue button at (208, 228) on .button:not(.success):not(.alert)
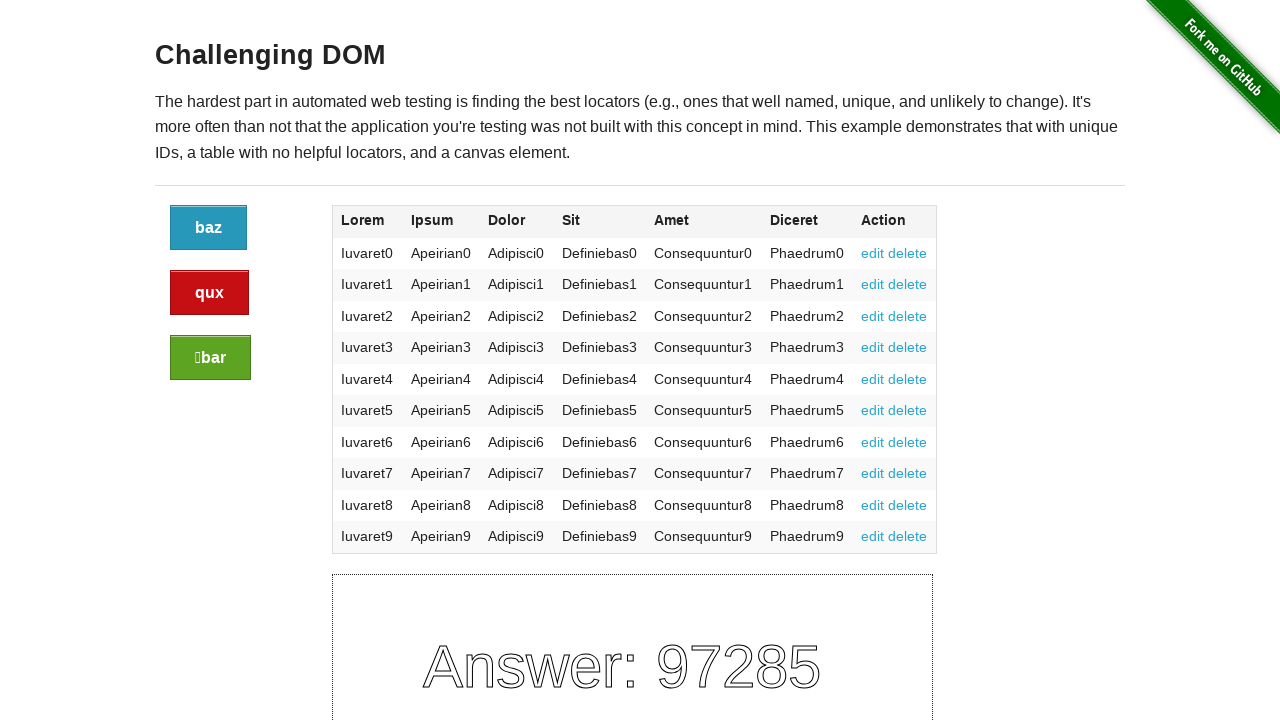

Located the red alert button
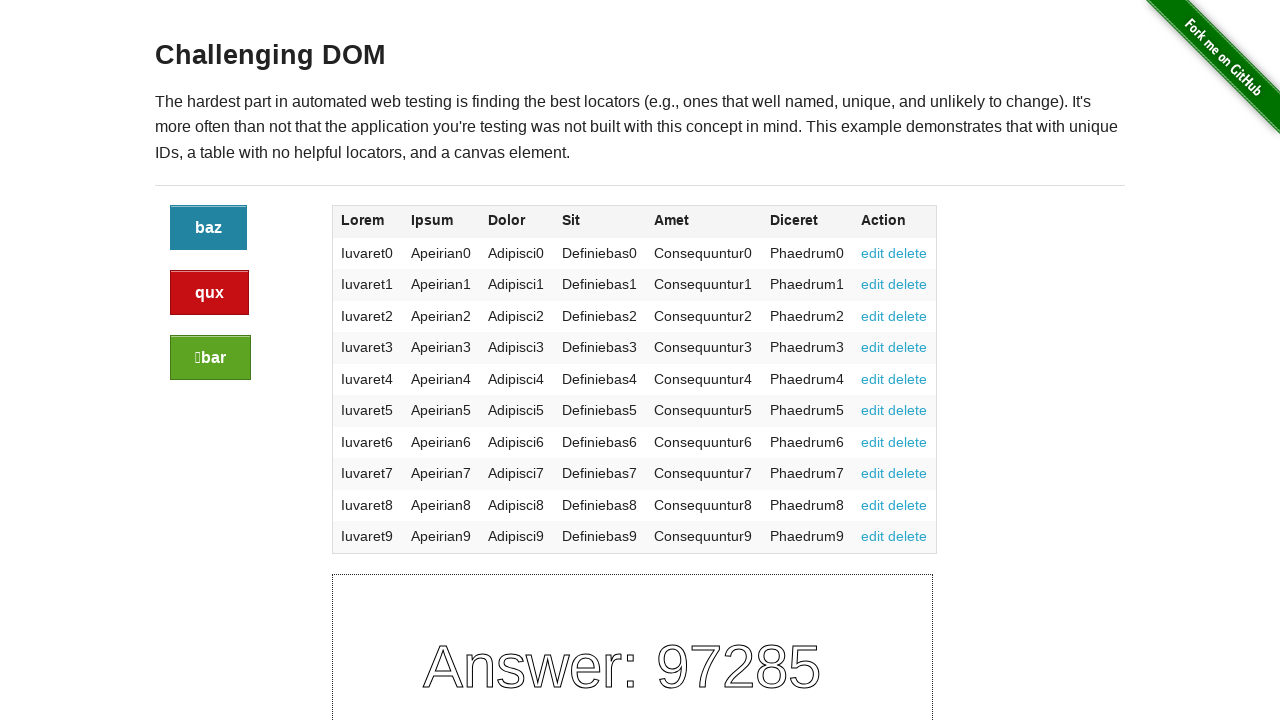

Red alert button is now visible and ready
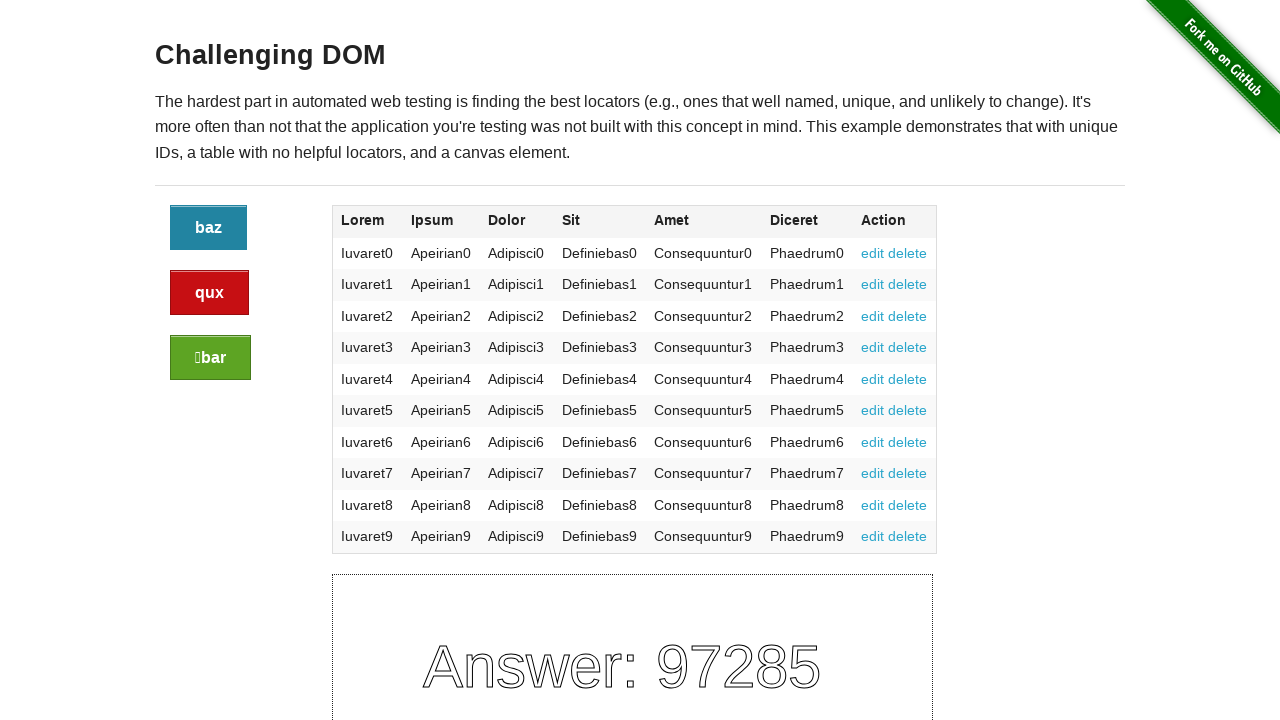

Retrieved alert button text: qux
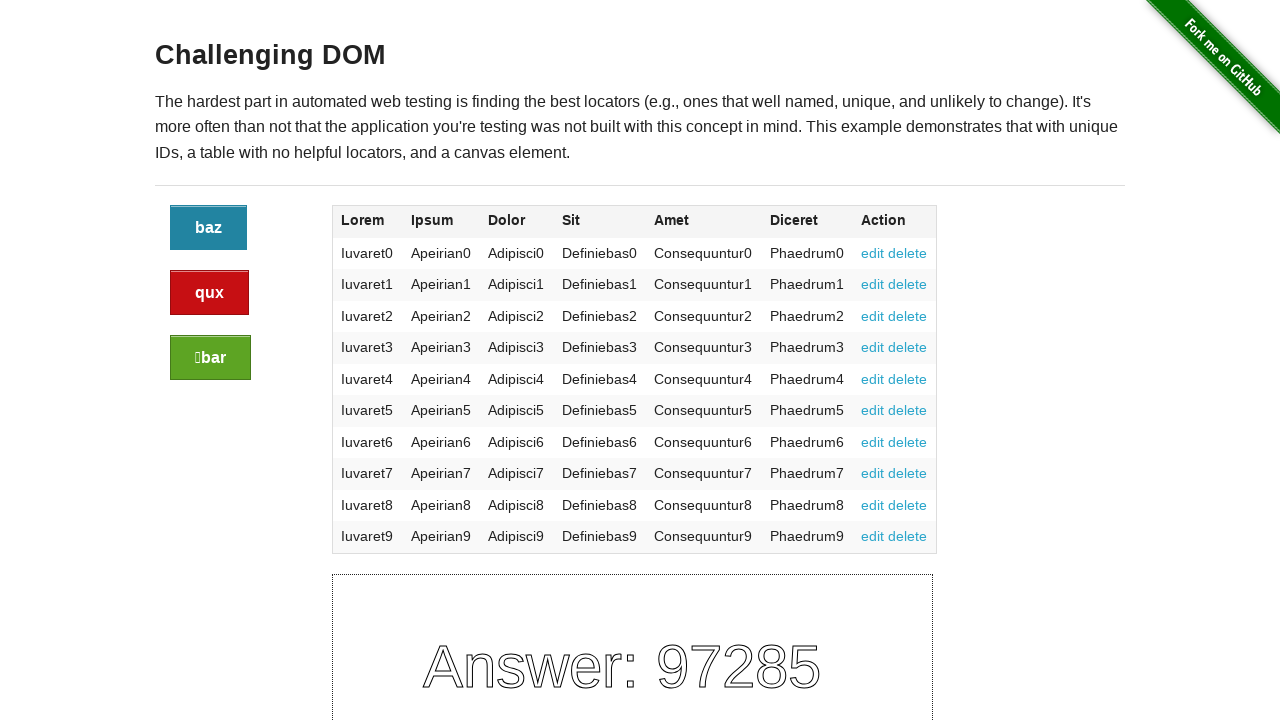

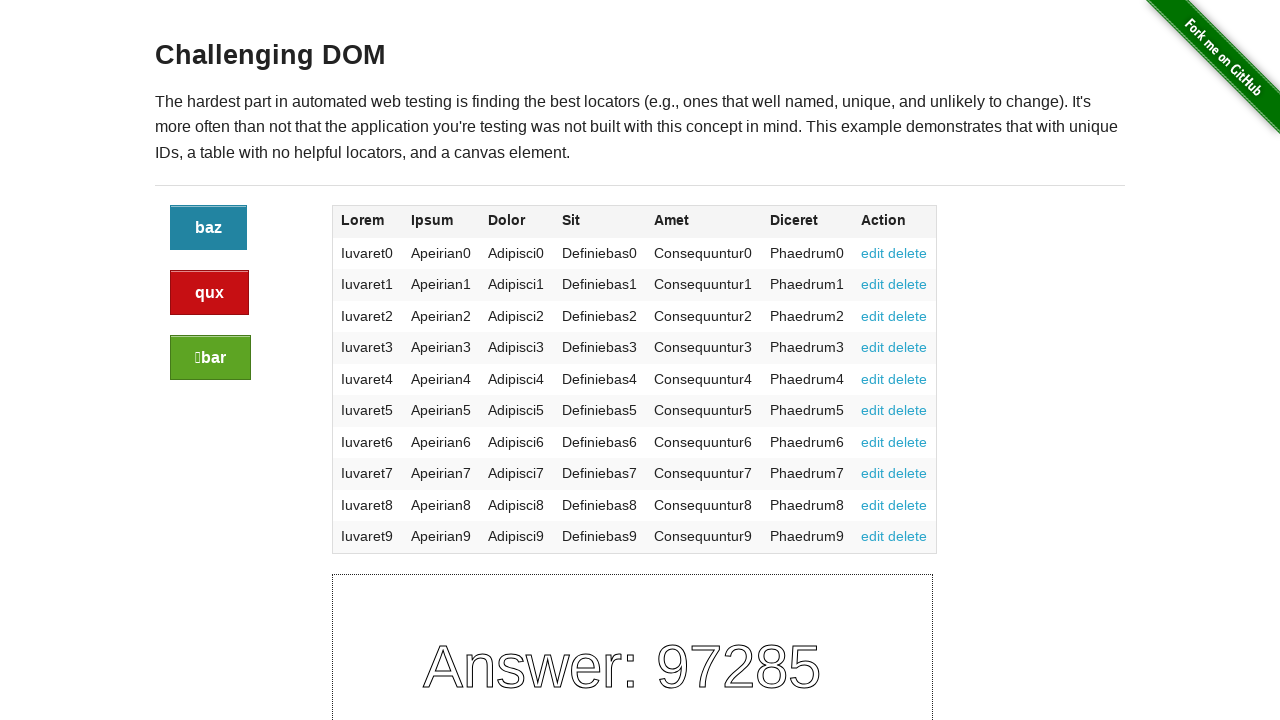